Tests drag and drop functionality by dragging a source element and dropping it onto a target element within an iframe on the jQuery UI demo page

Starting URL: https://jqueryui.com/droppable/

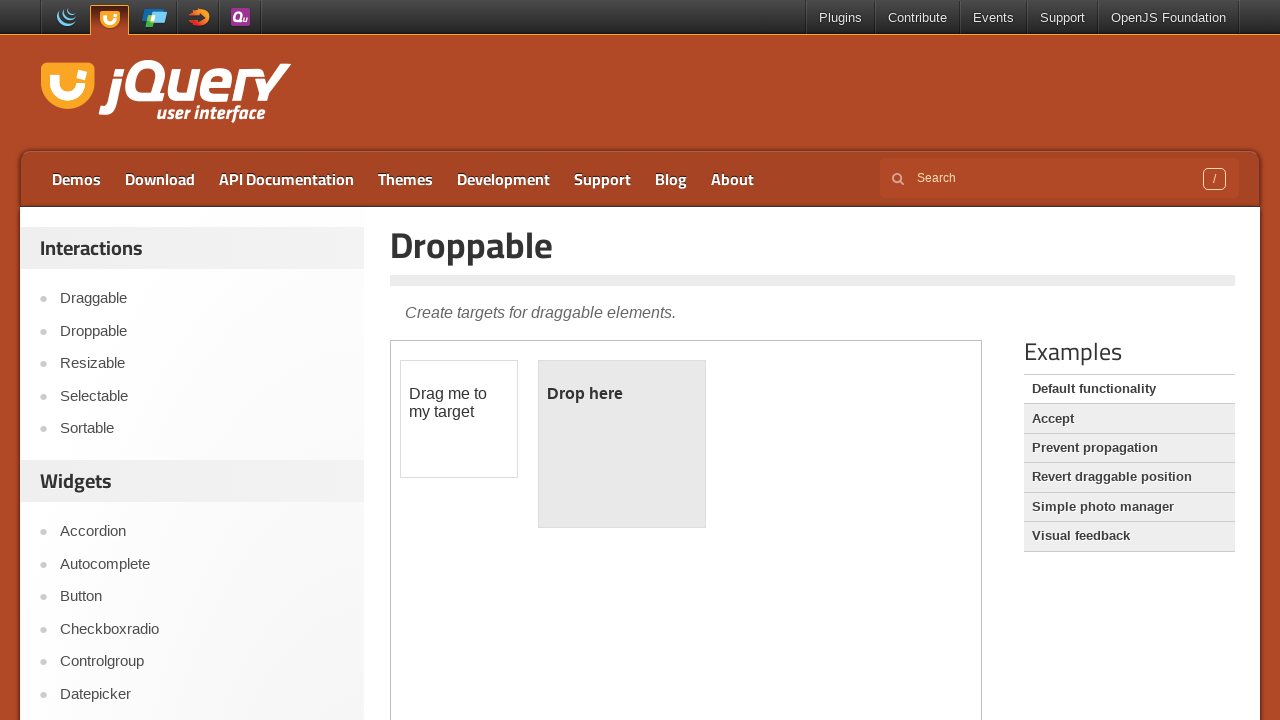

Navigated to jQuery UI droppable demo page
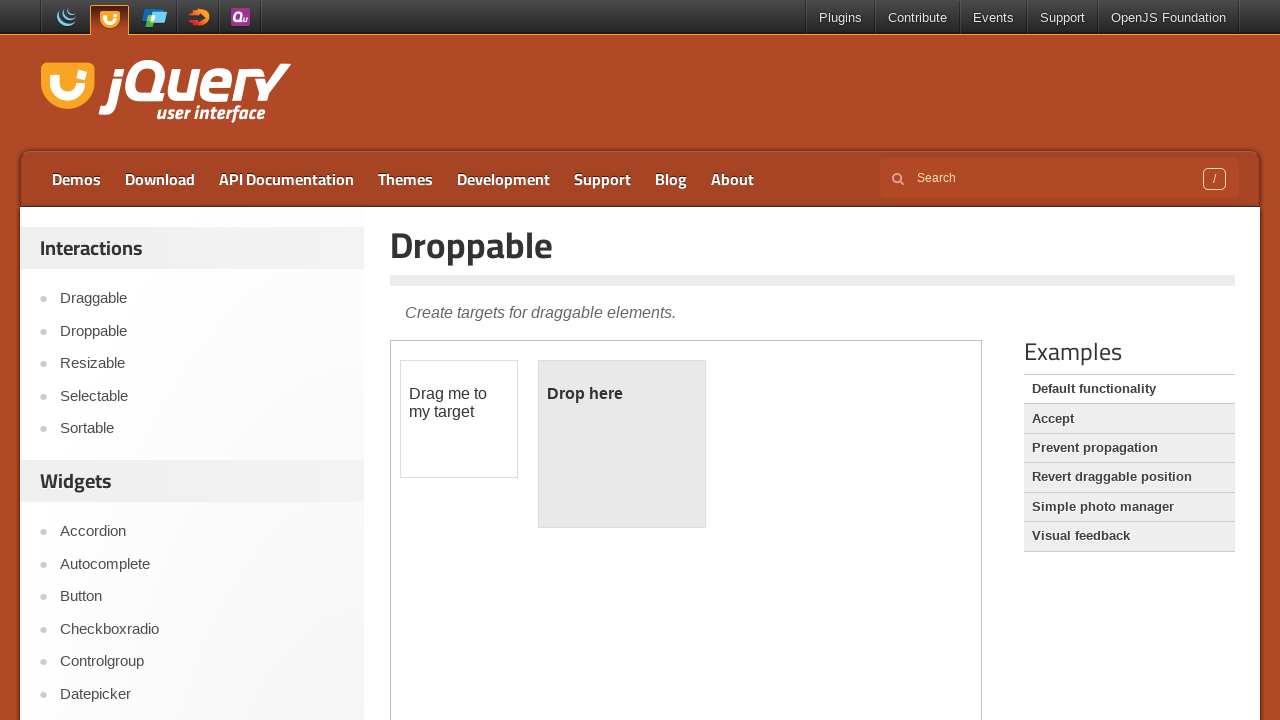

Located the iframe containing the drag and drop demo
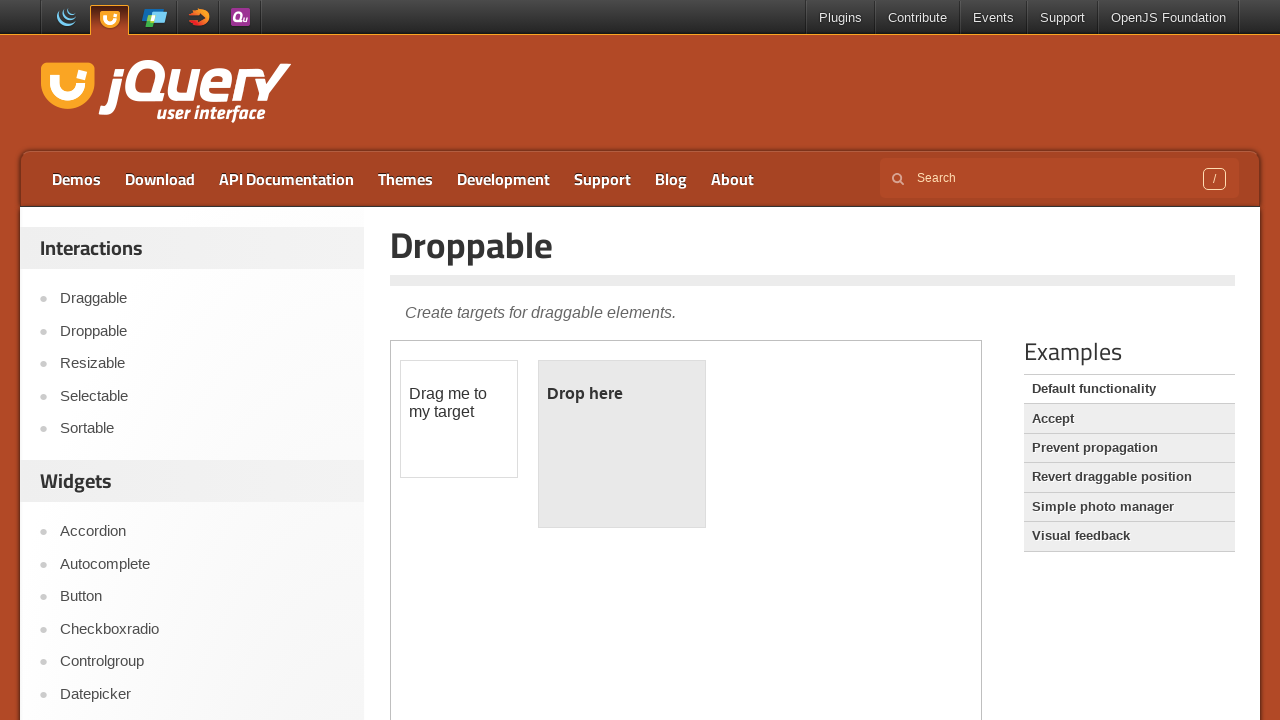

Located the draggable source element
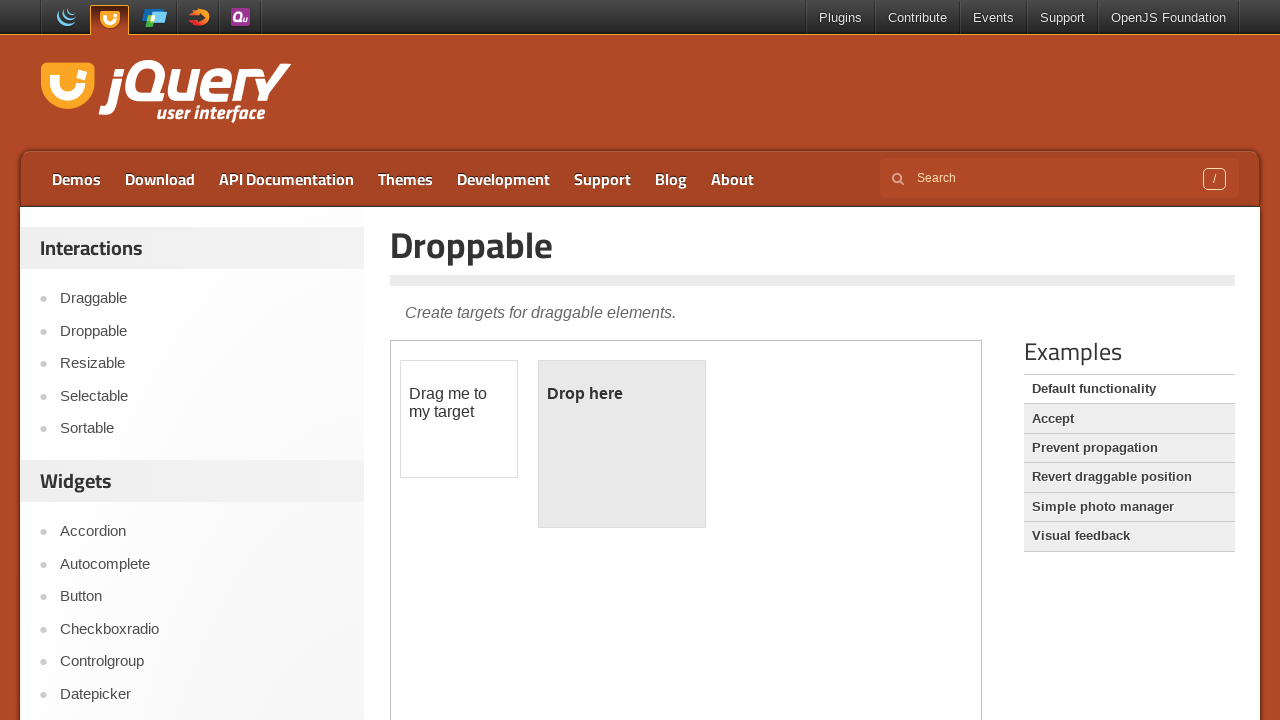

Located the droppable target element
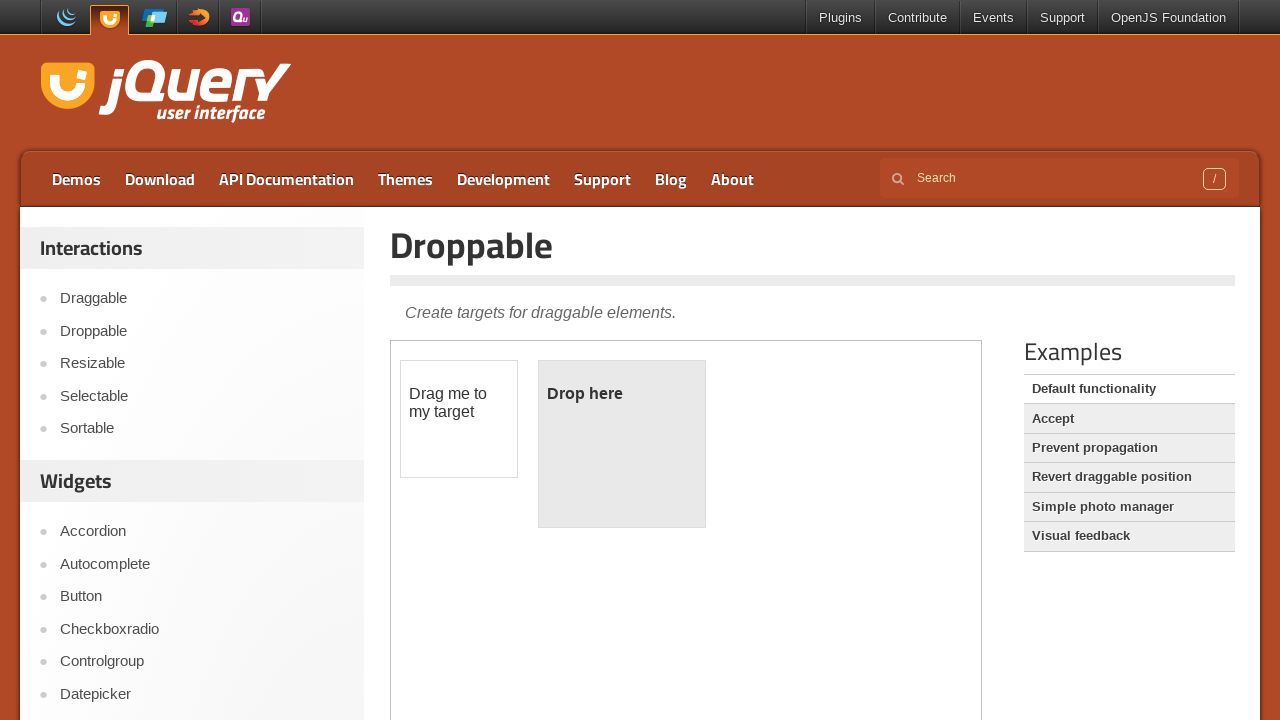

Performed drag and drop action from source to target element at (622, 444)
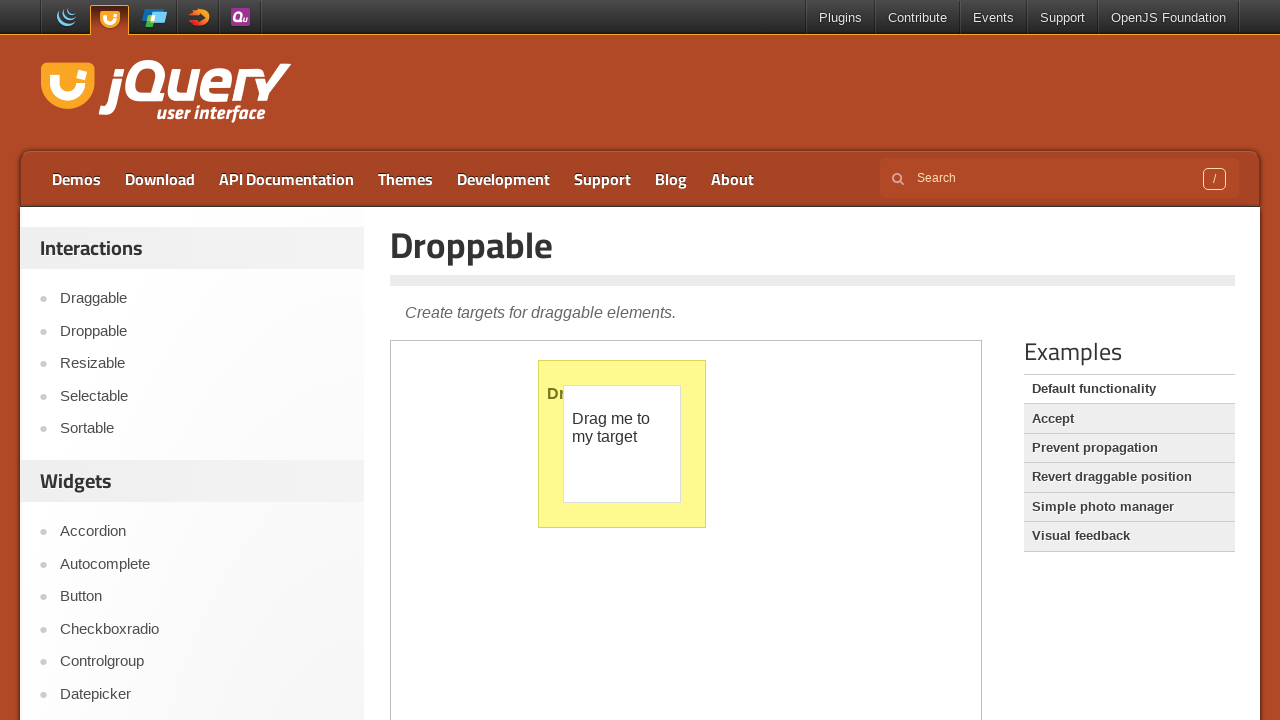

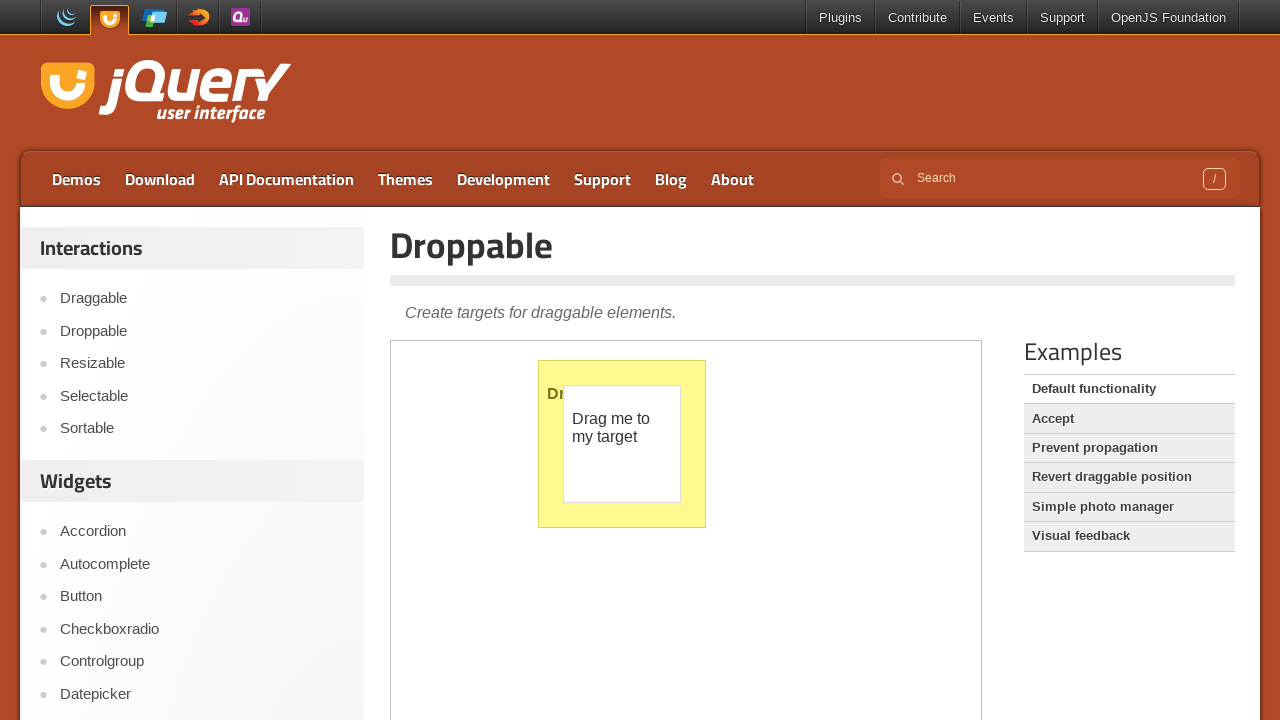